Tests checkbox elements on an HTML forms tutorial page by locating all checkboxes in a specific table and verifying they are present and interactable.

Starting URL: https://echoecho.com/htmlforms09.htm

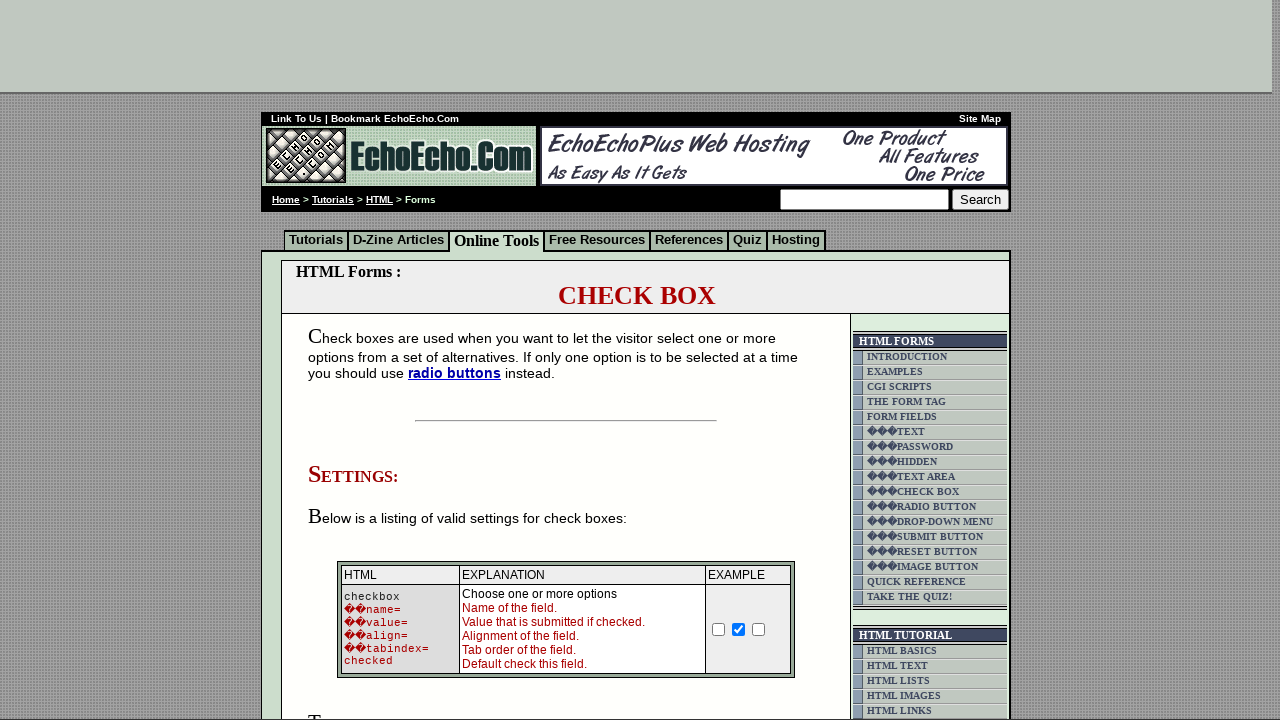

Navigated to HTML forms tutorial page
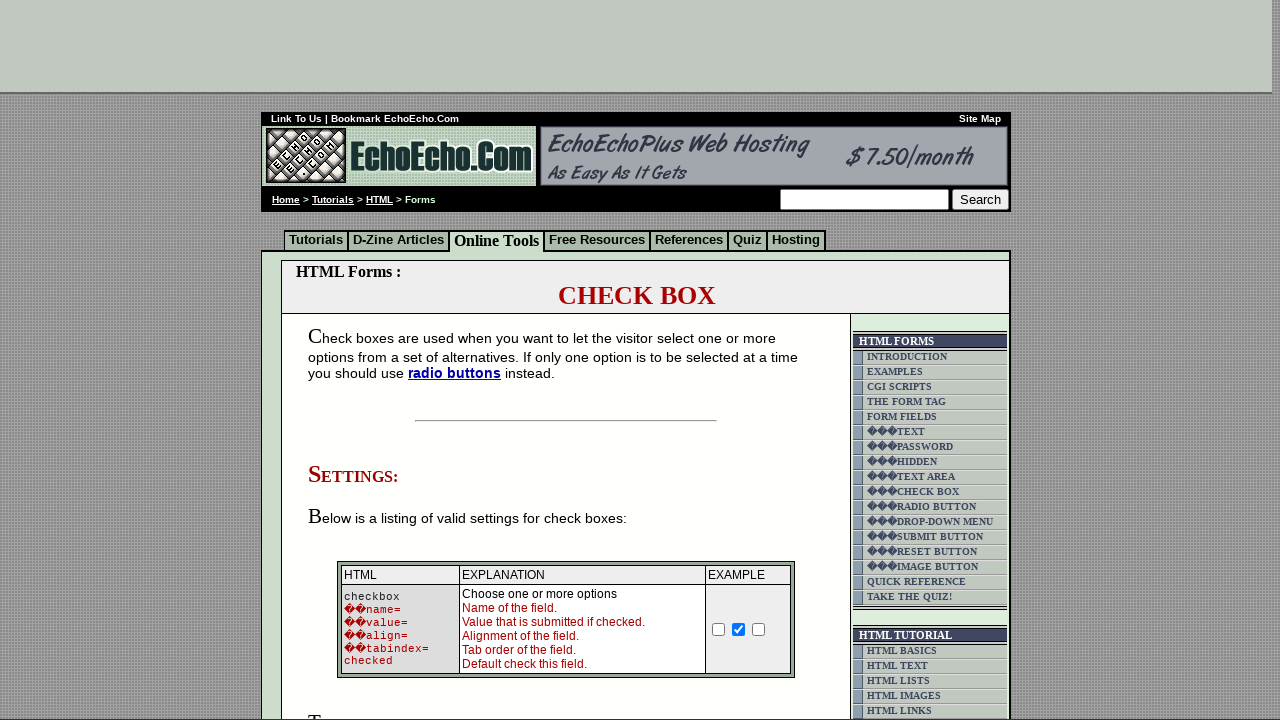

Waited for checkboxes in table to load
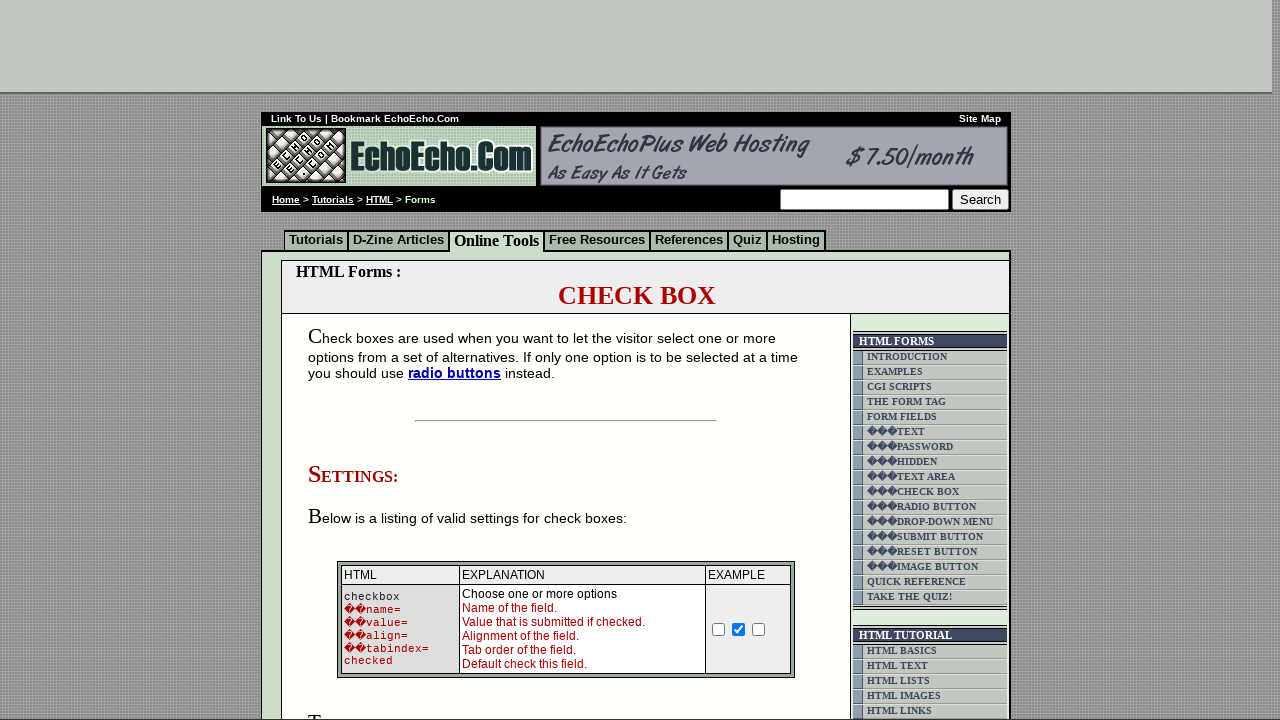

Located all checkbox elements in the table
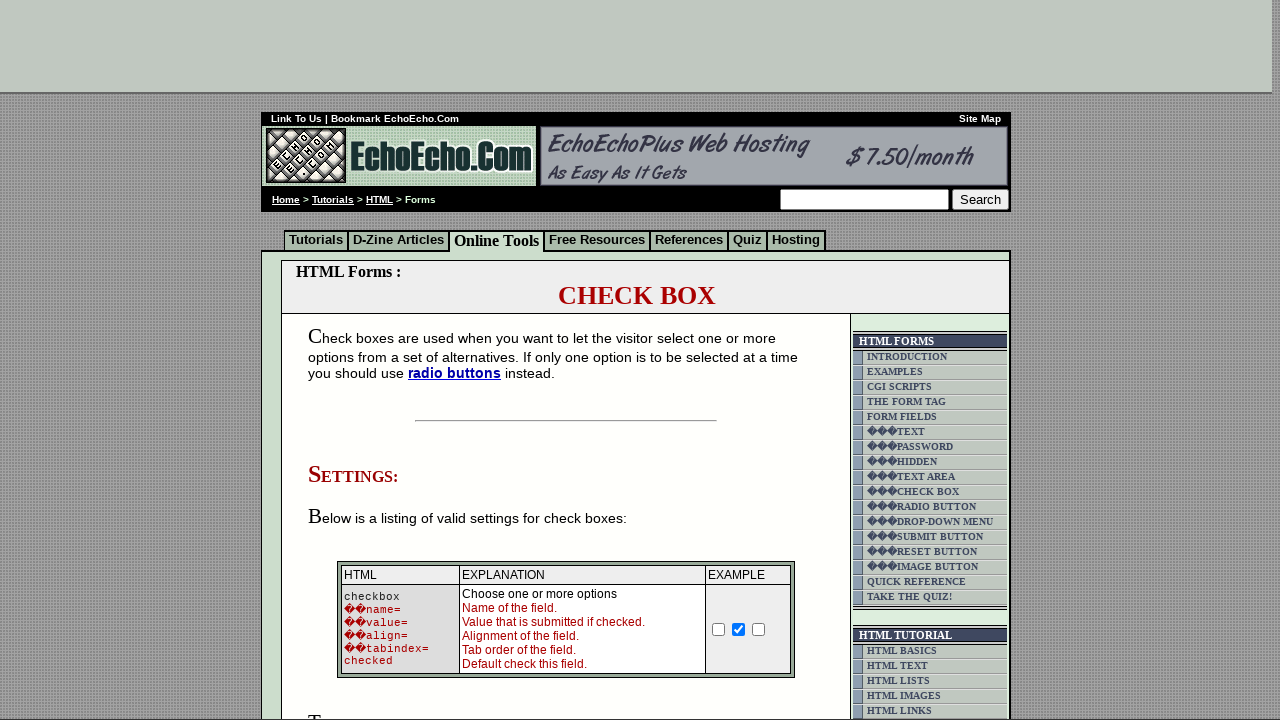

Found 3 checkboxes in the table
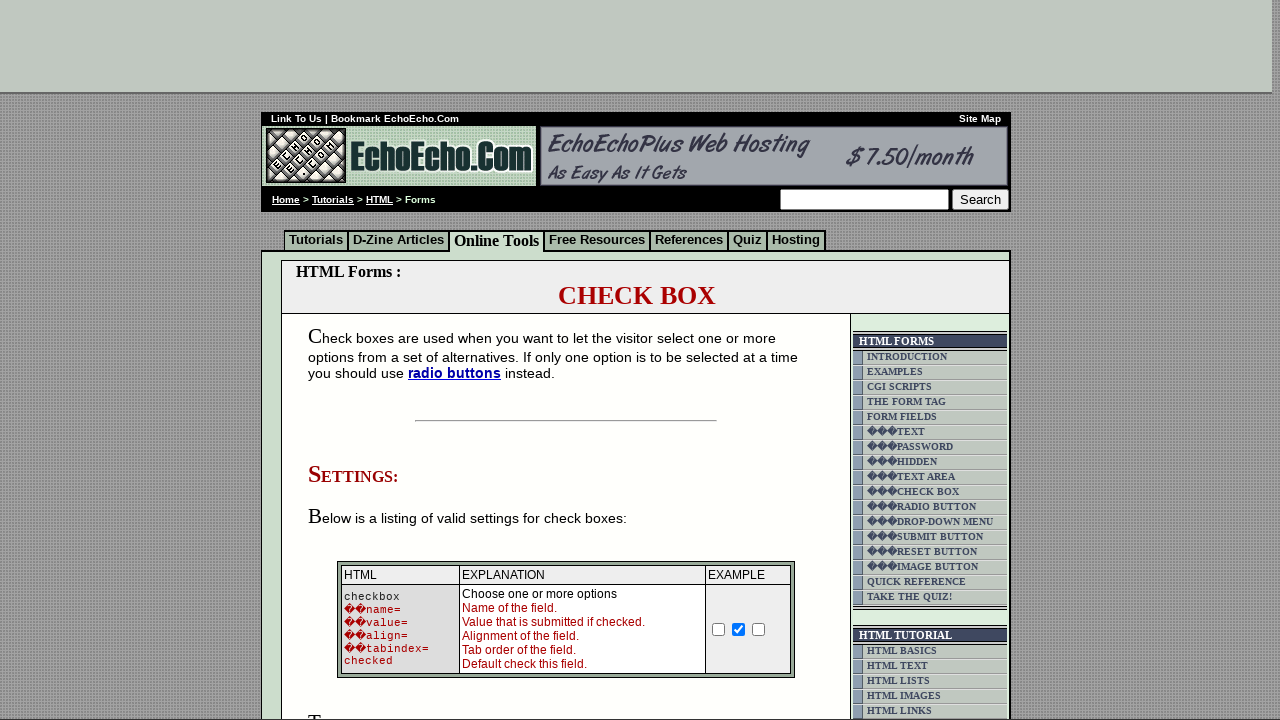

Clicked checkbox 1 of 3 at (354, 360) on td.table5 input[type='checkbox'] >> nth=0
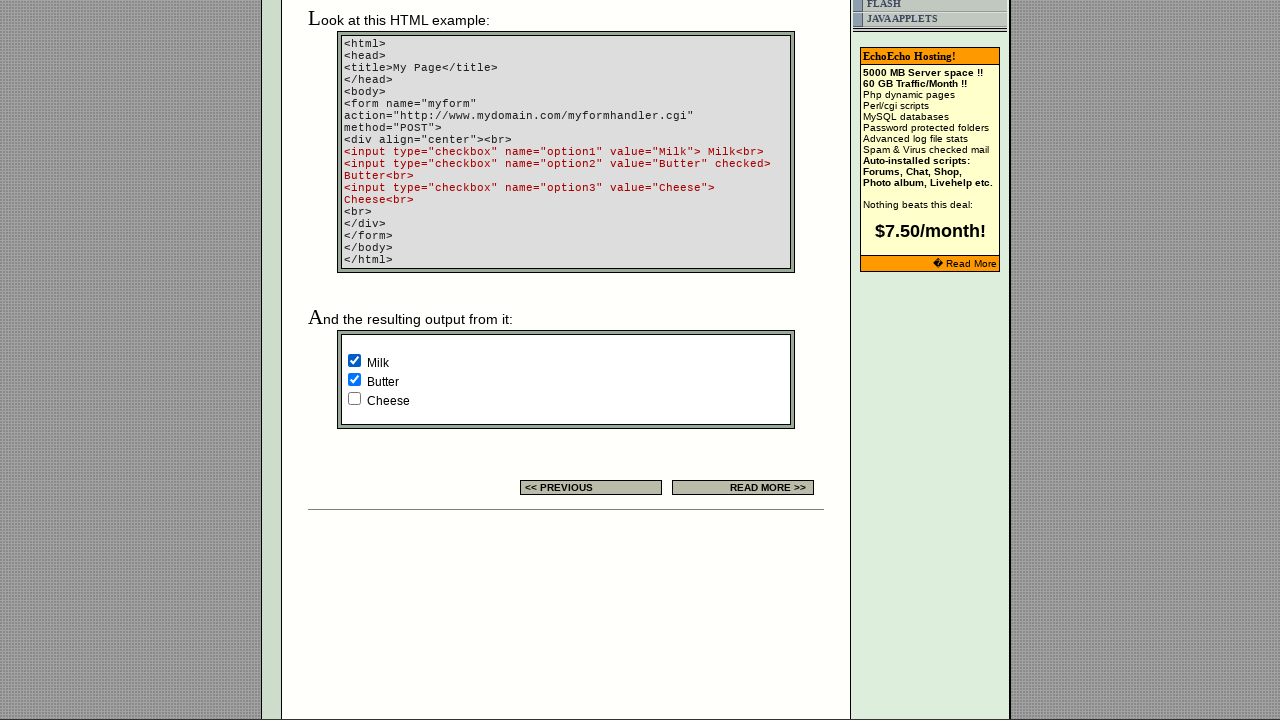

Clicked checkbox 2 of 3 at (354, 380) on td.table5 input[type='checkbox'] >> nth=1
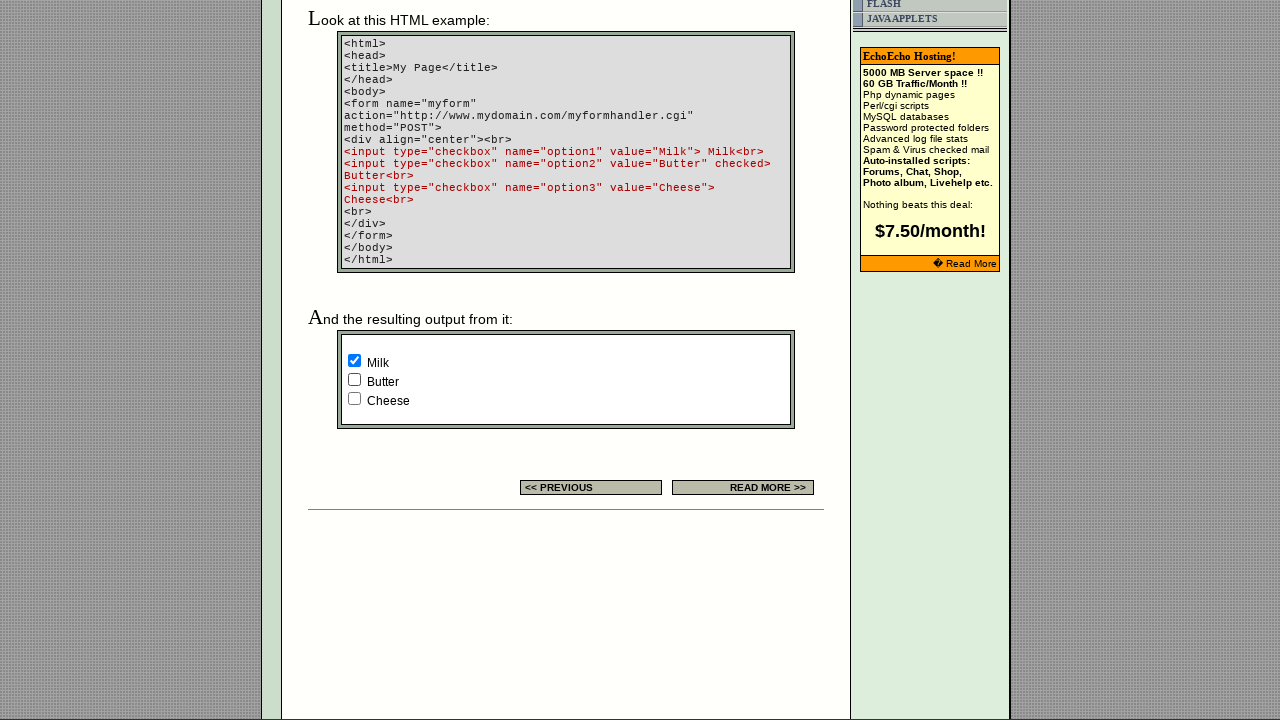

Clicked checkbox 3 of 3 at (354, 398) on td.table5 input[type='checkbox'] >> nth=2
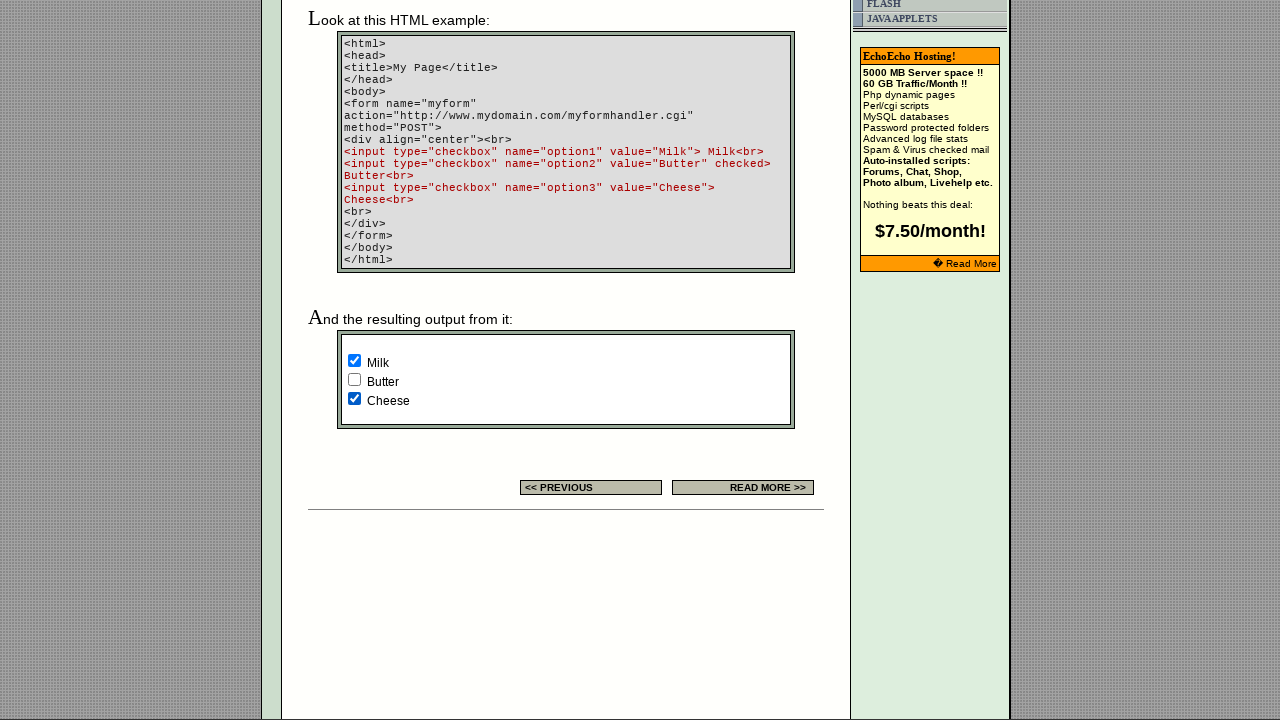

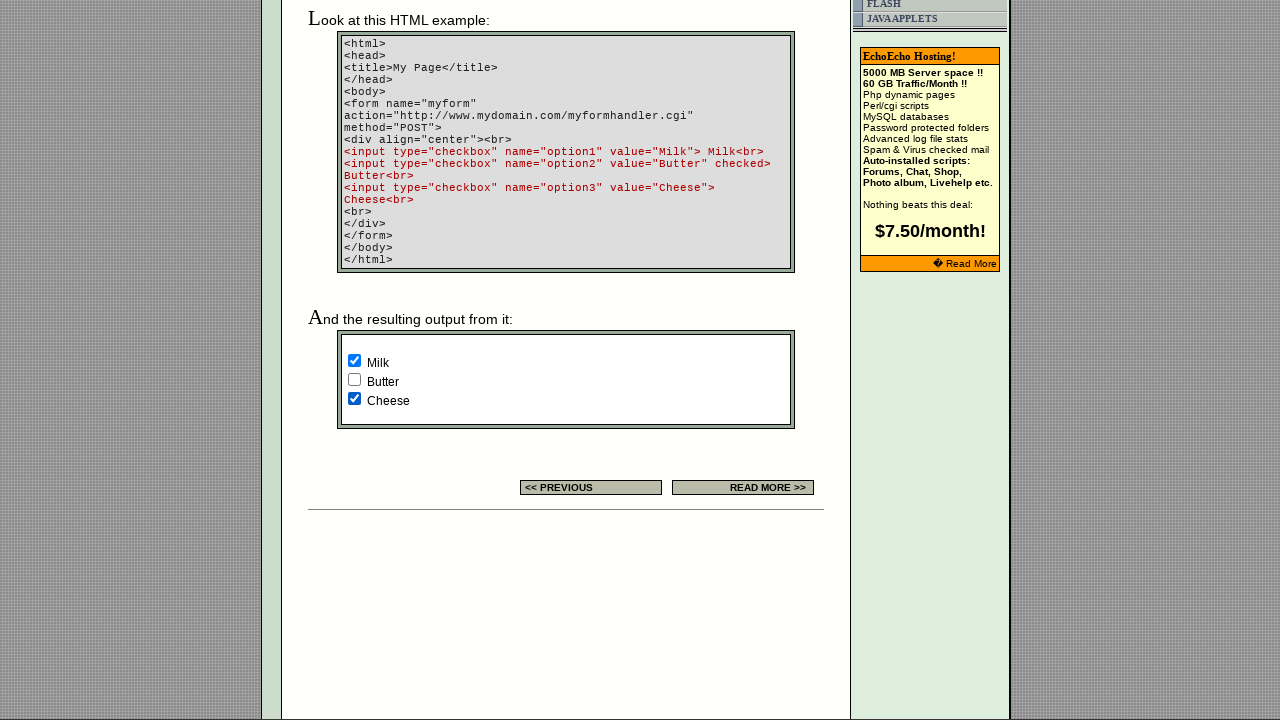